Tests an e-commerce site by searching for products, adding them to cart, applying a promo code, and proceeding to place an order

Starting URL: https://rahulshettyacademy.com/seleniumPractise/#/

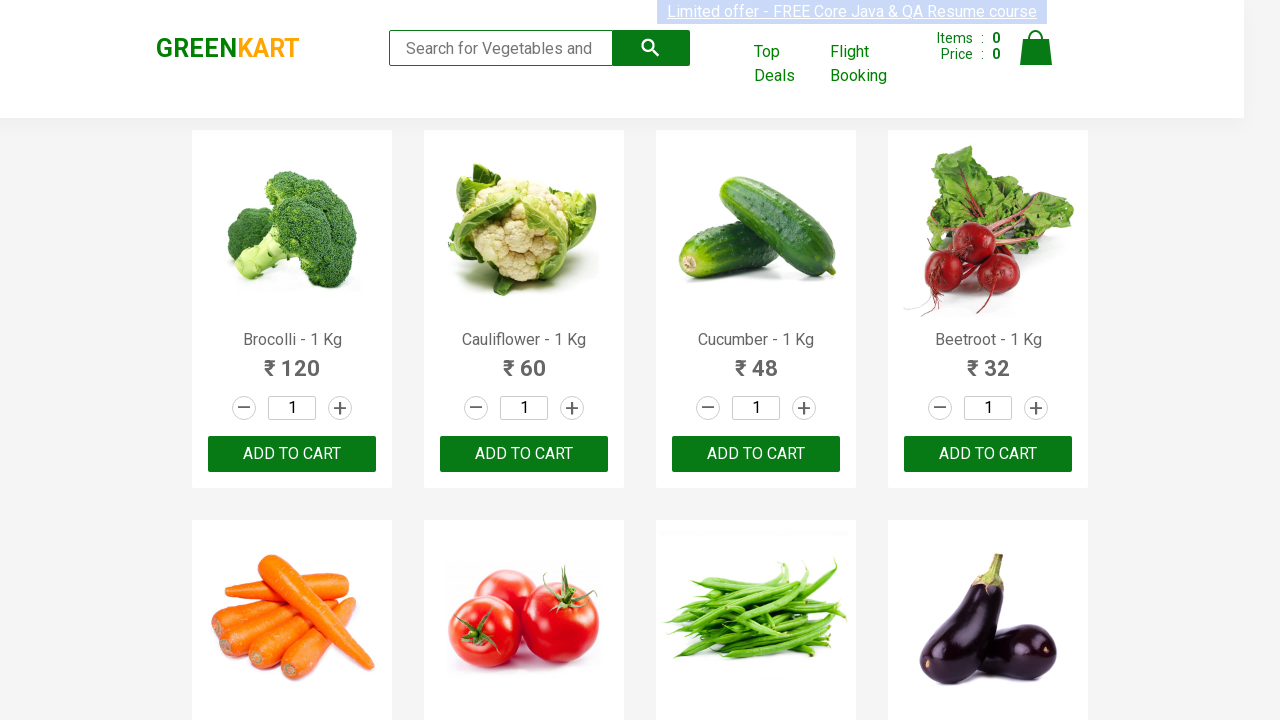

Filled search field with 'ap' on input[type='search']
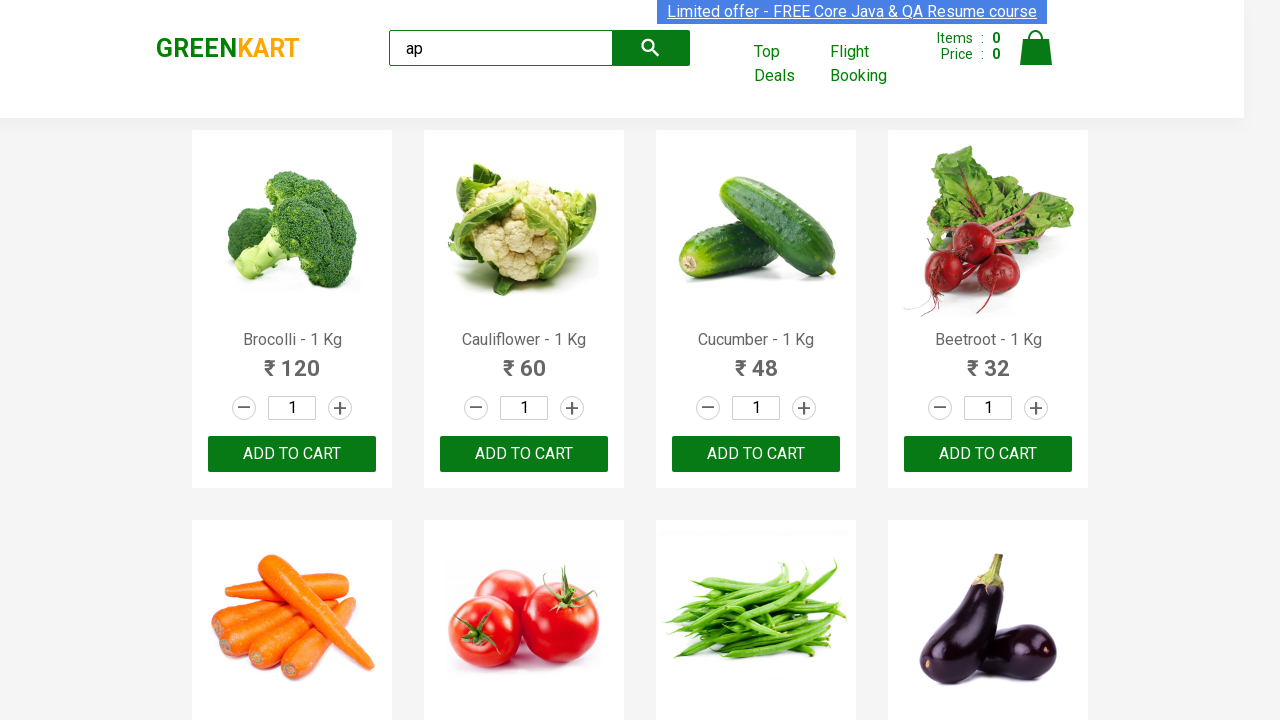

Waited 4 seconds for products to load
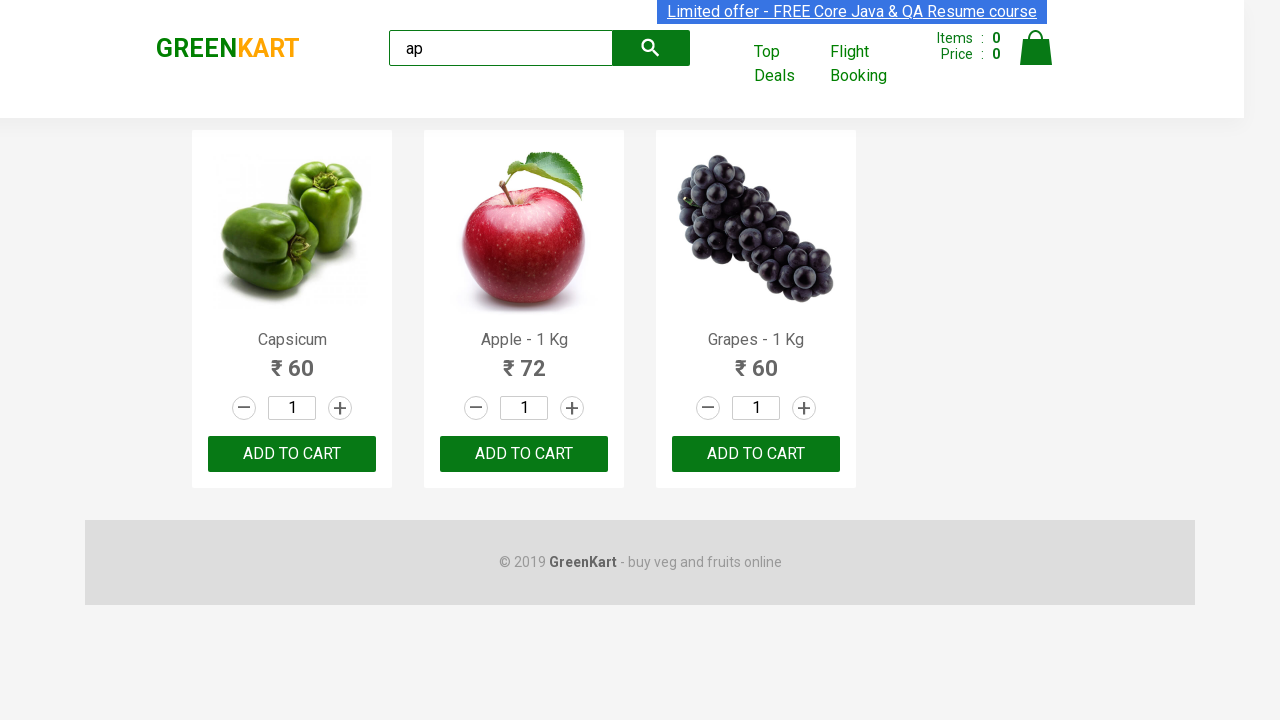

Located all products in search results
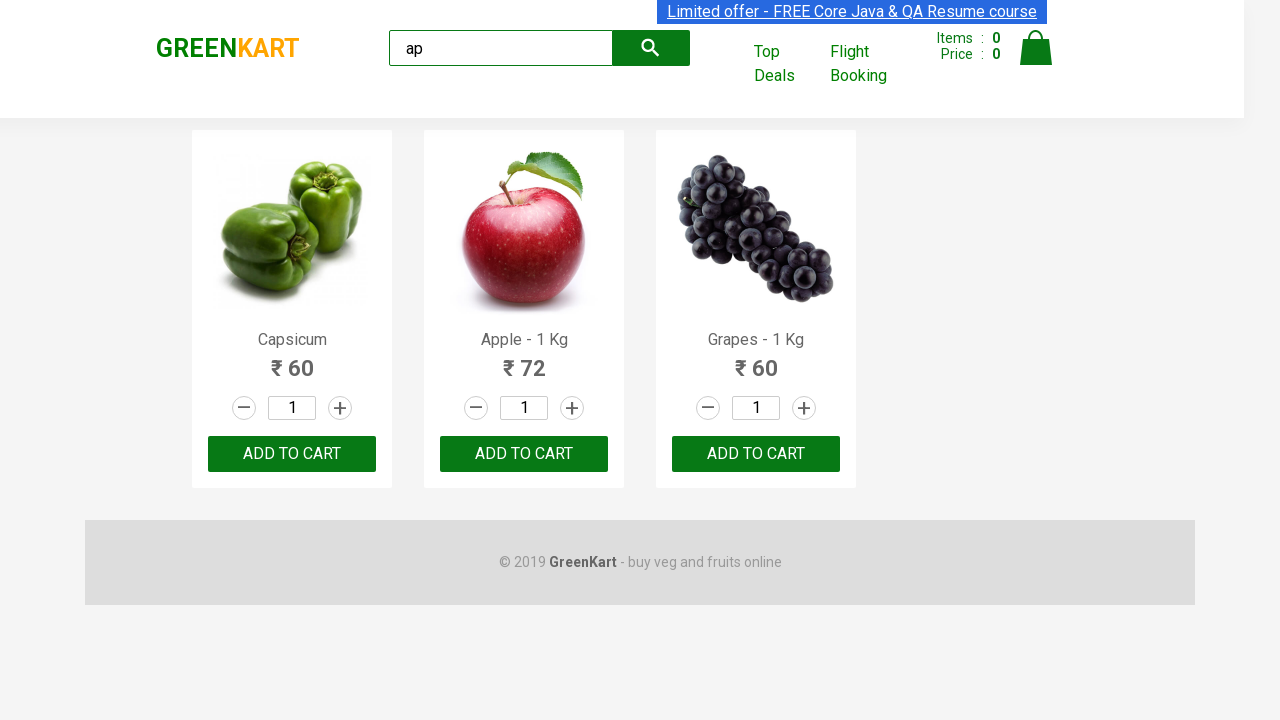

Verified 3 products were found
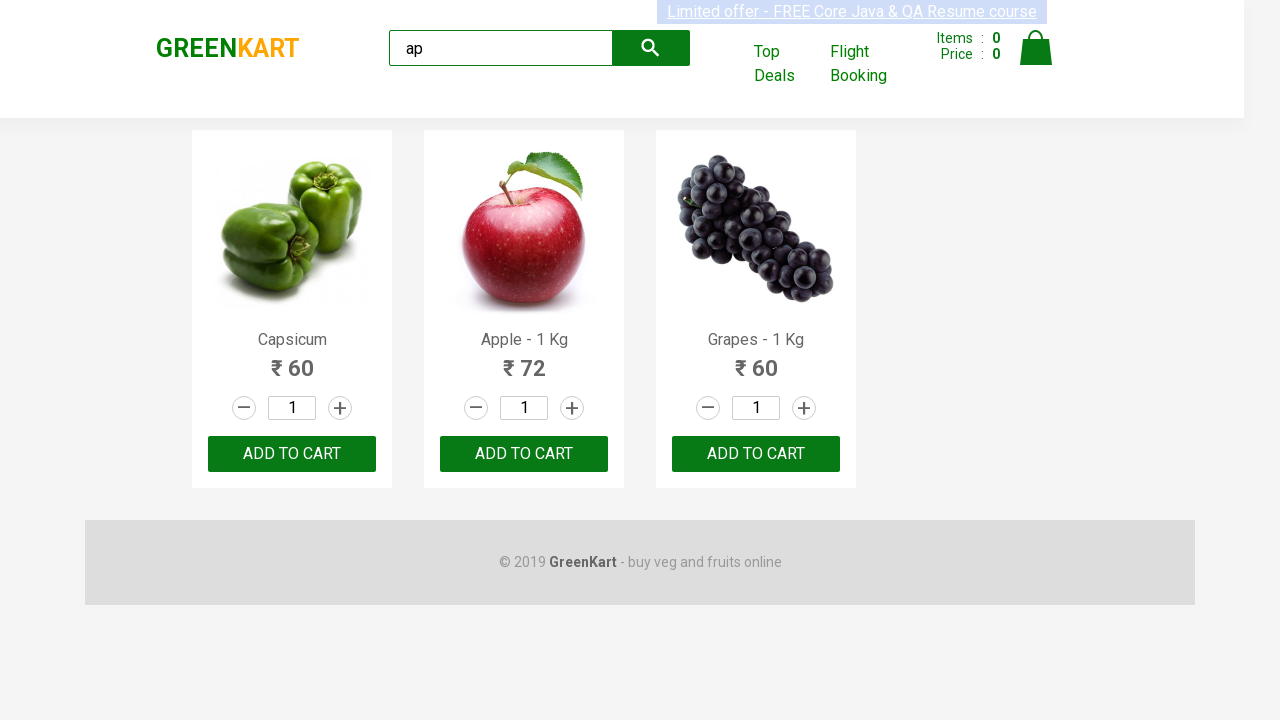

Located all 'Add to Cart' buttons
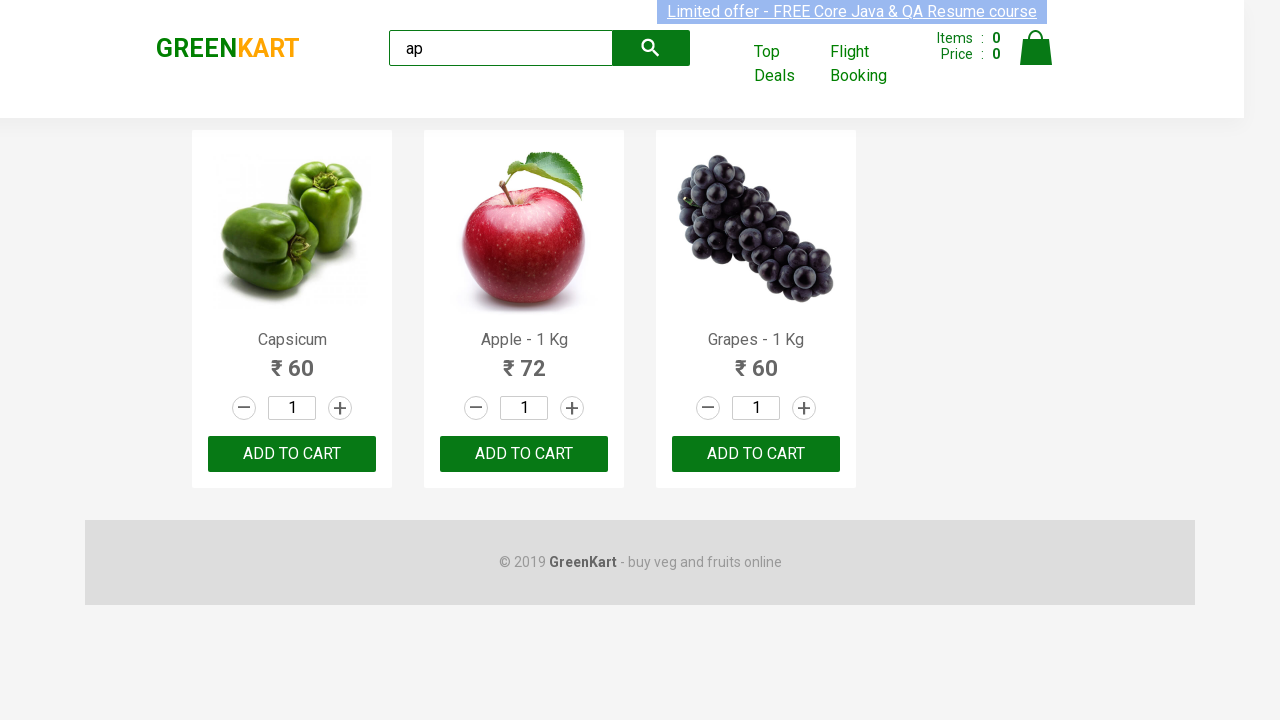

Clicked 'Add to Cart' button for a product at (292, 454) on div[class='product-action'] button >> nth=0
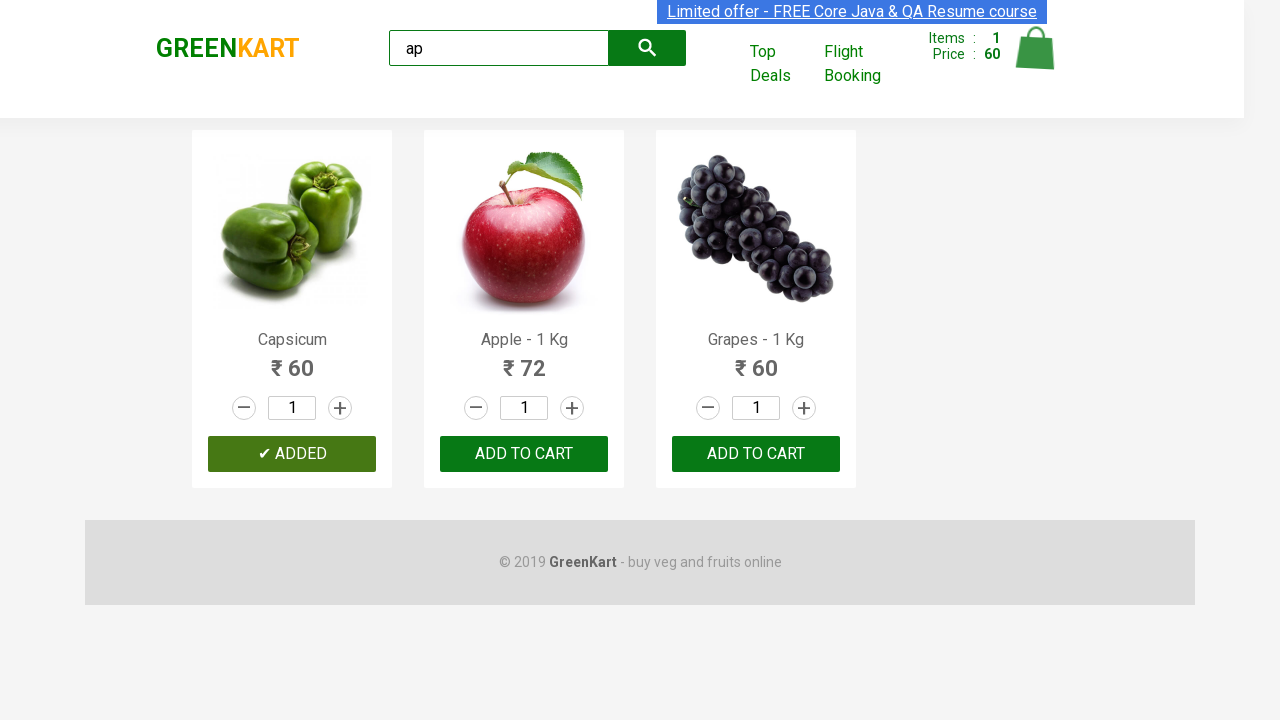

Clicked 'Add to Cart' button for a product at (524, 454) on div[class='product-action'] button >> nth=1
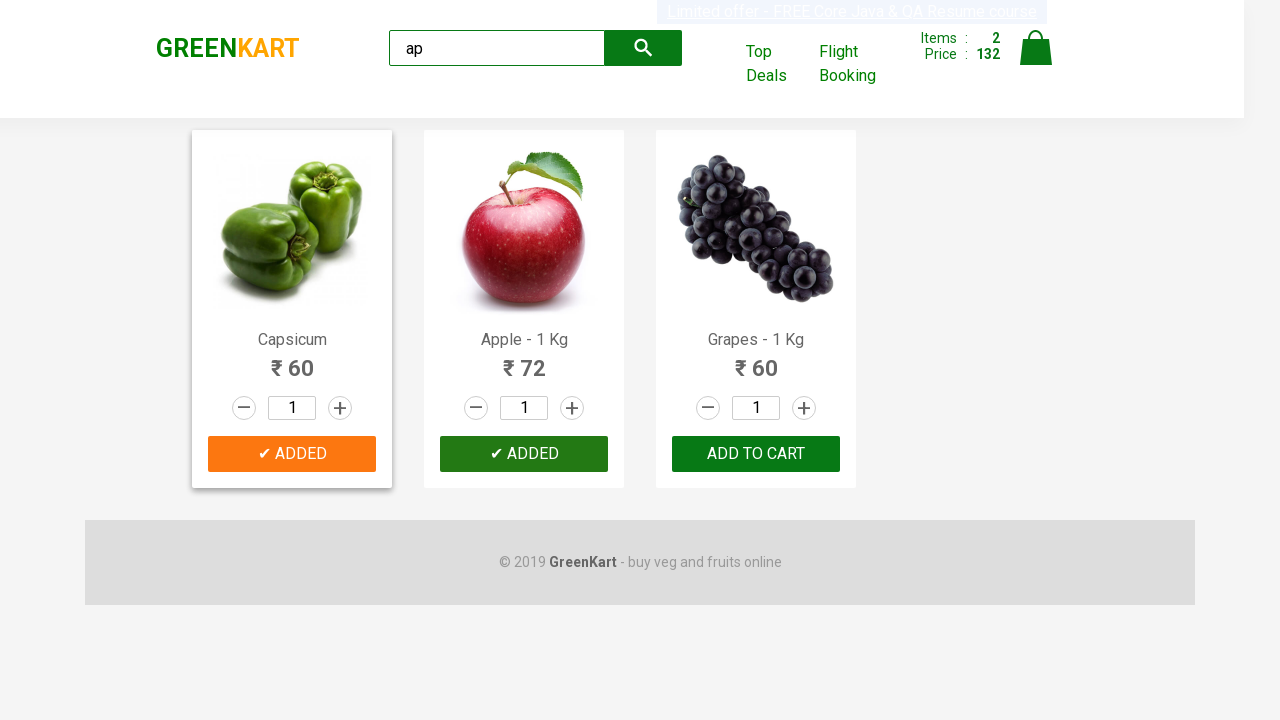

Clicked 'Add to Cart' button for a product at (756, 454) on div[class='product-action'] button >> nth=2
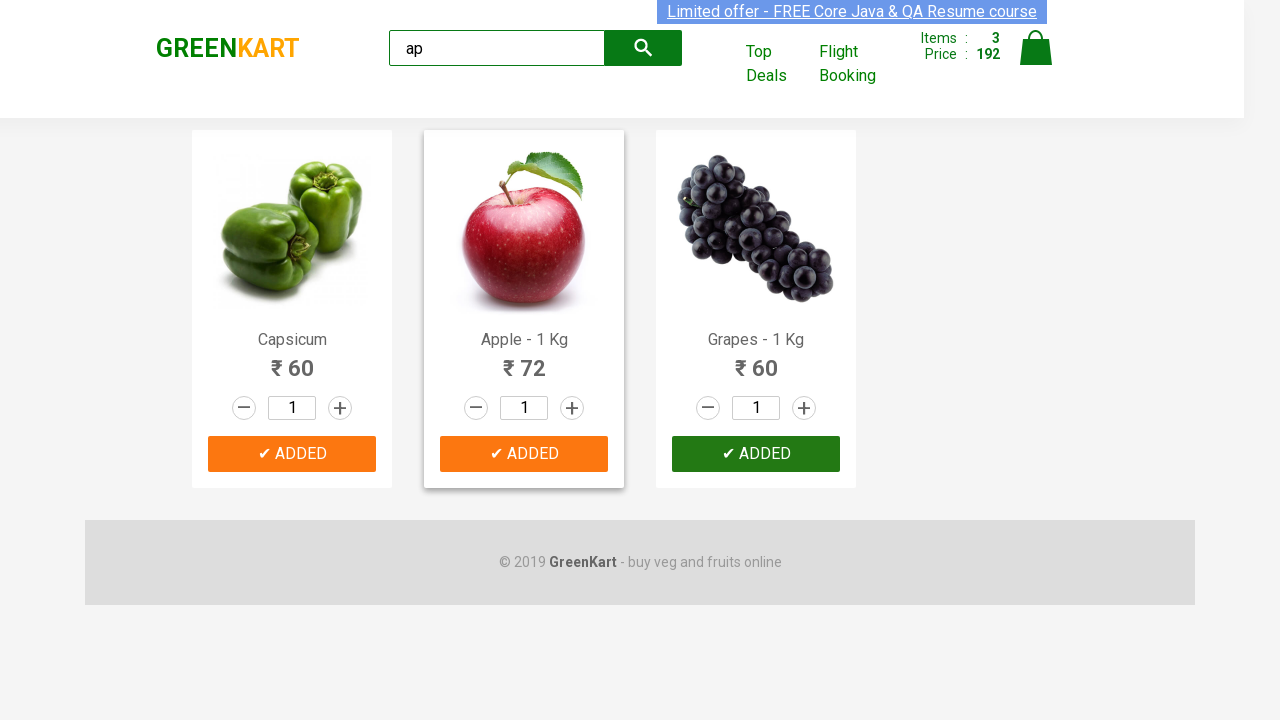

Clicked cart icon to open cart at (1036, 48) on img[alt='Cart']
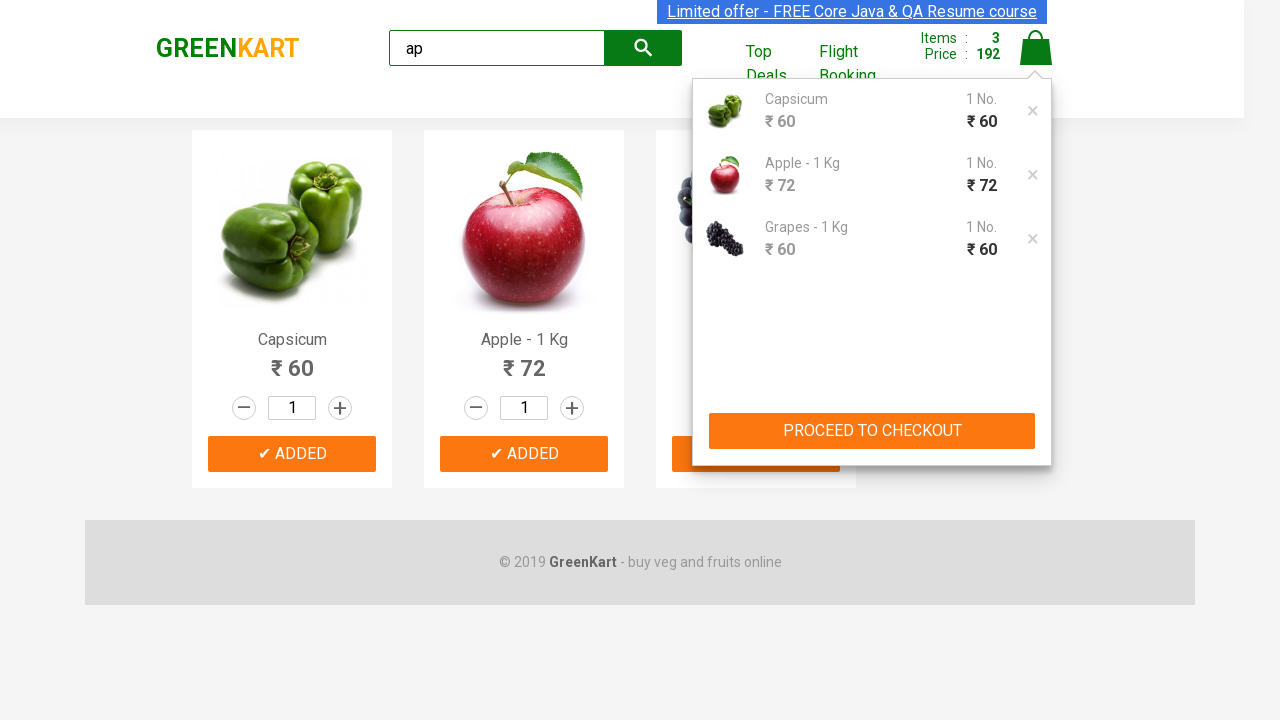

Clicked 'PROCEED TO CHECKOUT' button at (872, 431) on xpath=//button[text()='PROCEED TO CHECKOUT']
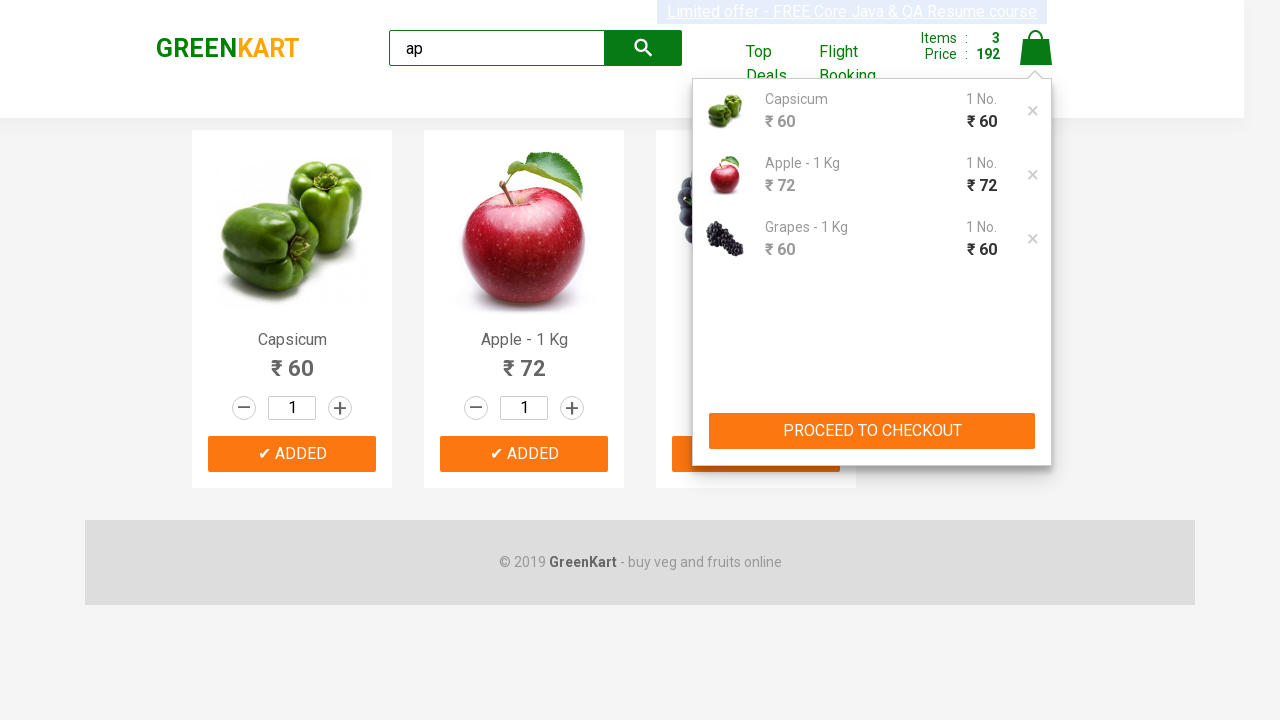

Promo code field appeared
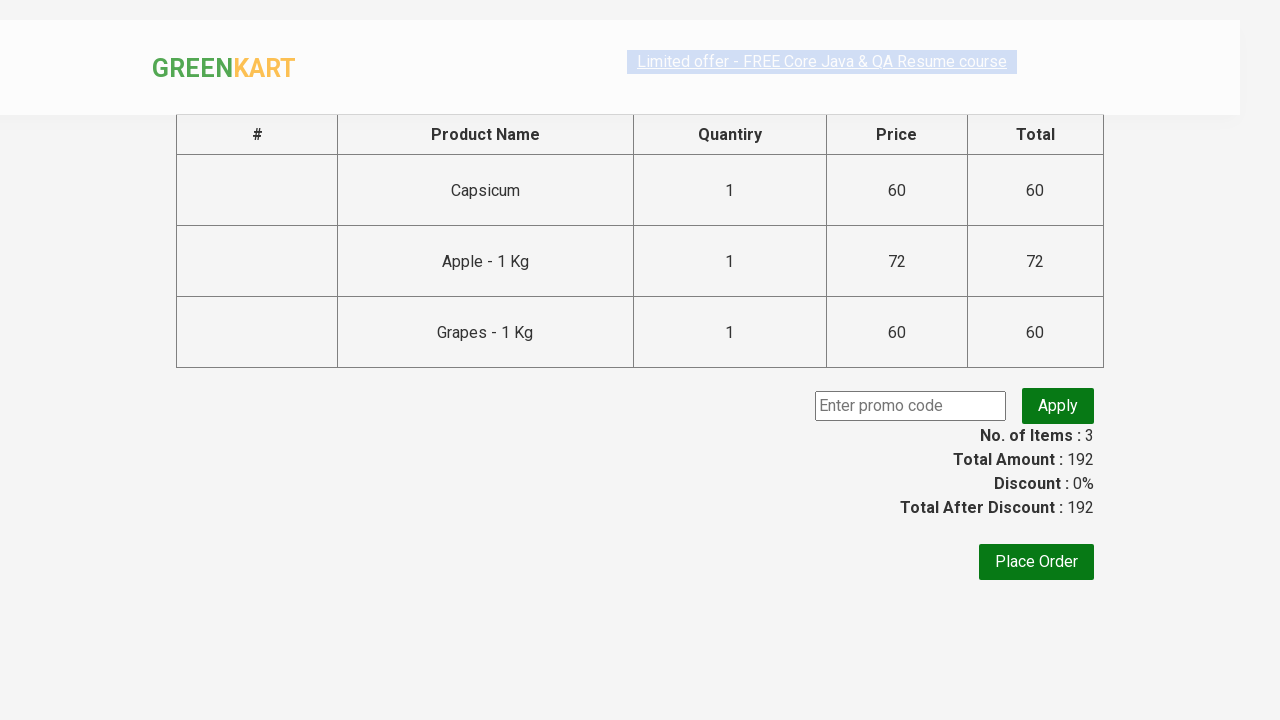

Filled promo code field with 'rahulshettyacademy' on .promoCode
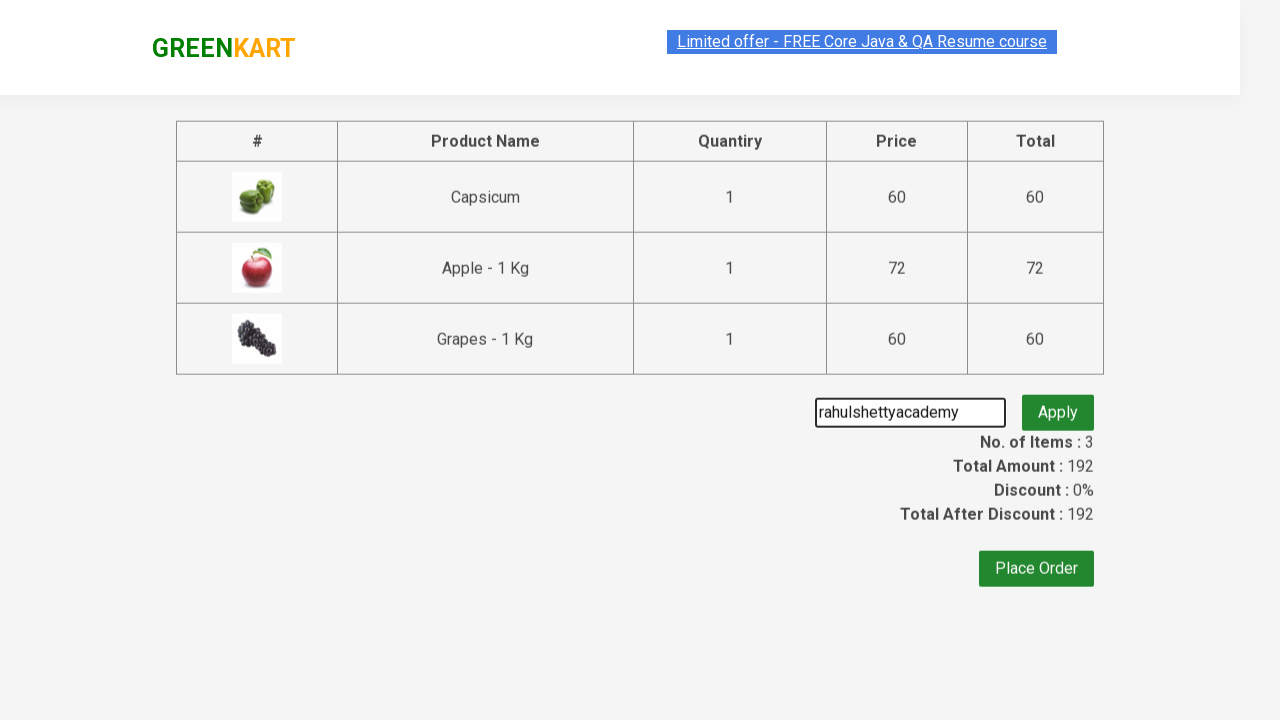

Clicked 'Apply Promo Code' button at (1058, 406) on .promoBtn
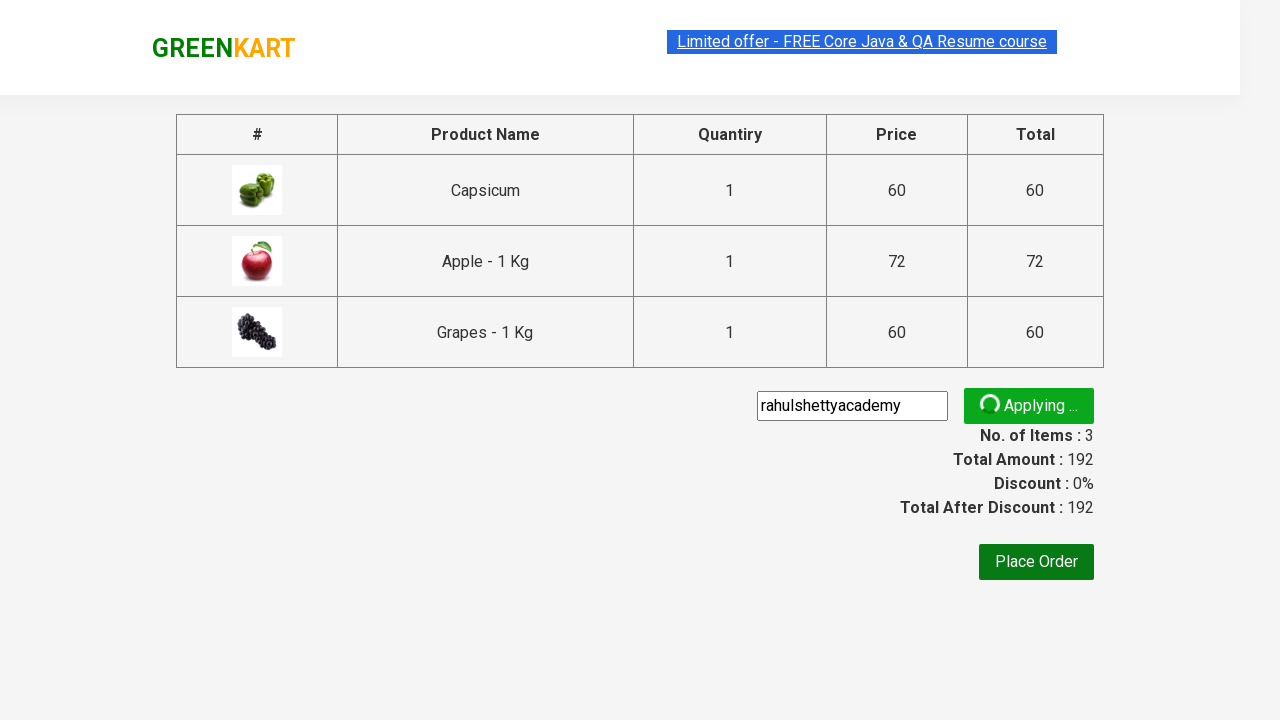

Promo confirmation message appeared
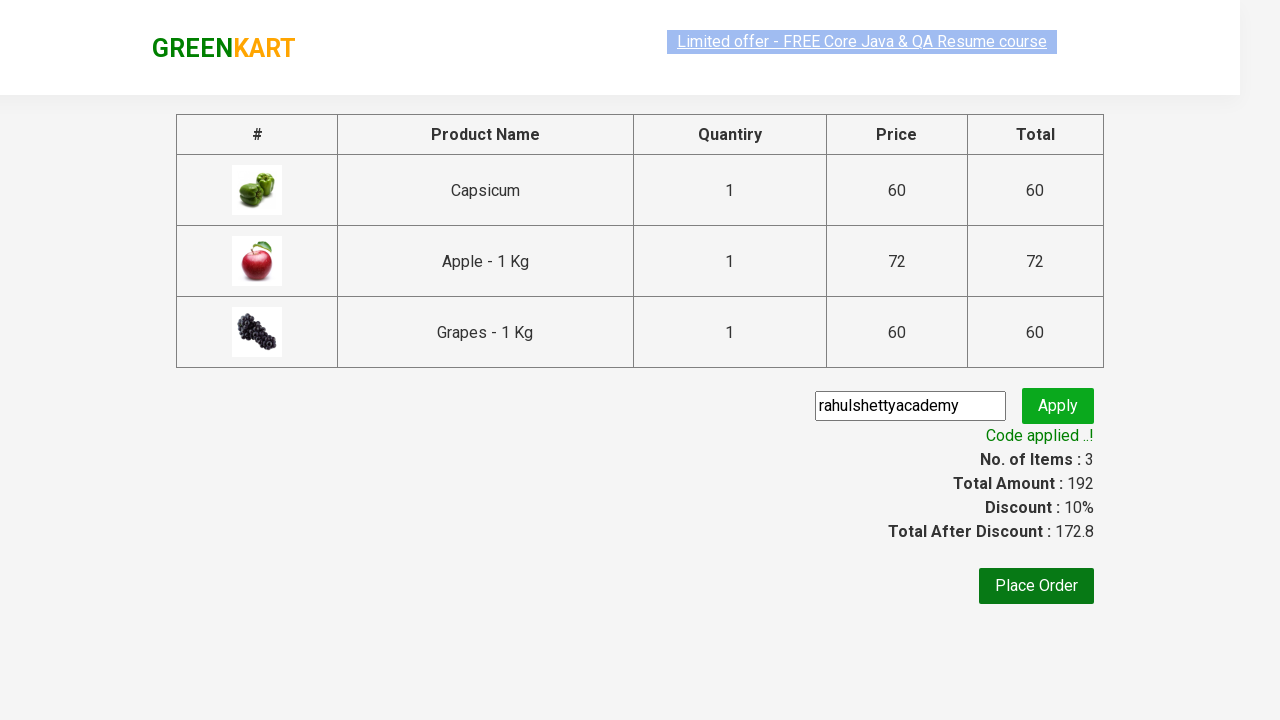

Printed promo confirmation message
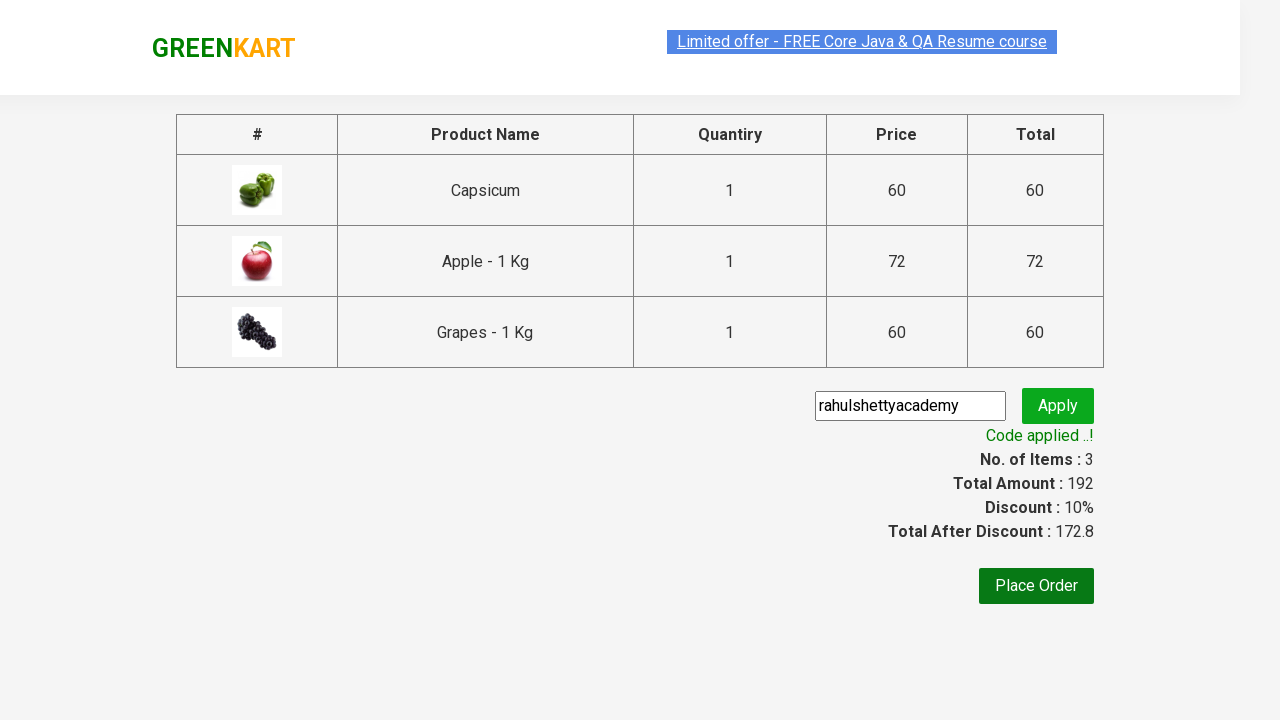

Clicked 'Place Order' button to complete purchase at (1036, 586) on xpath=//button[text()='Place Order']
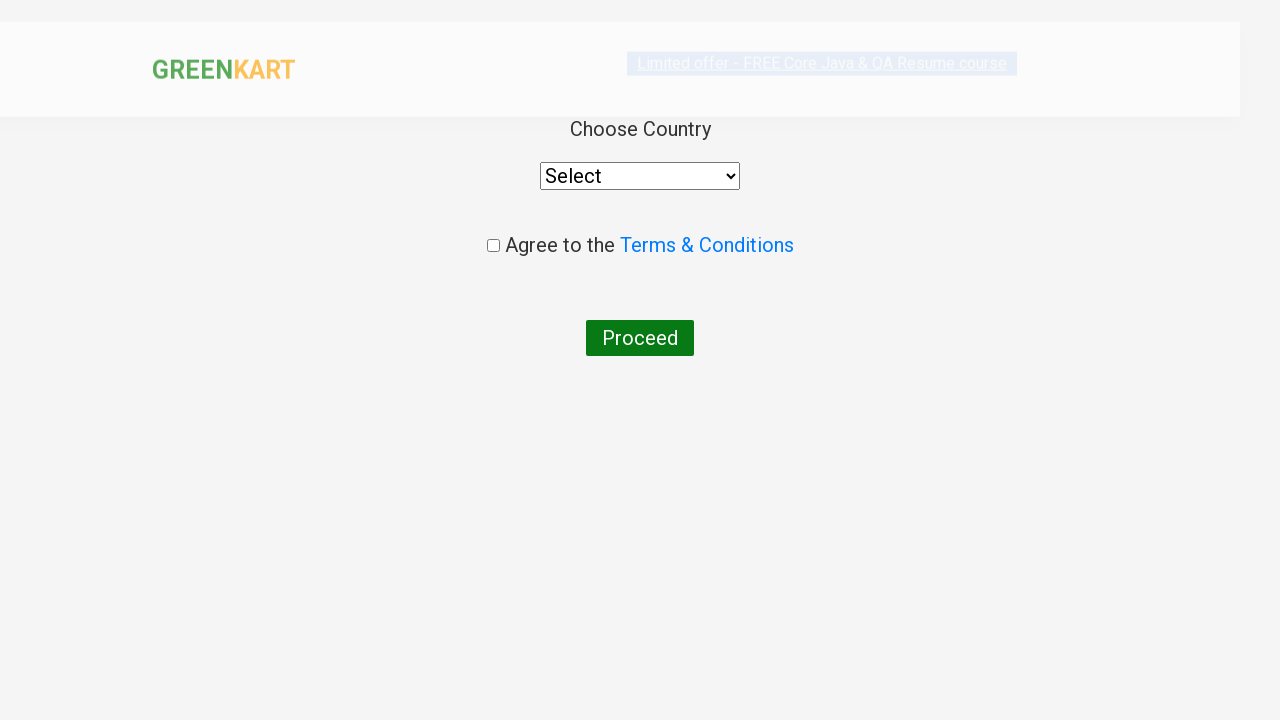

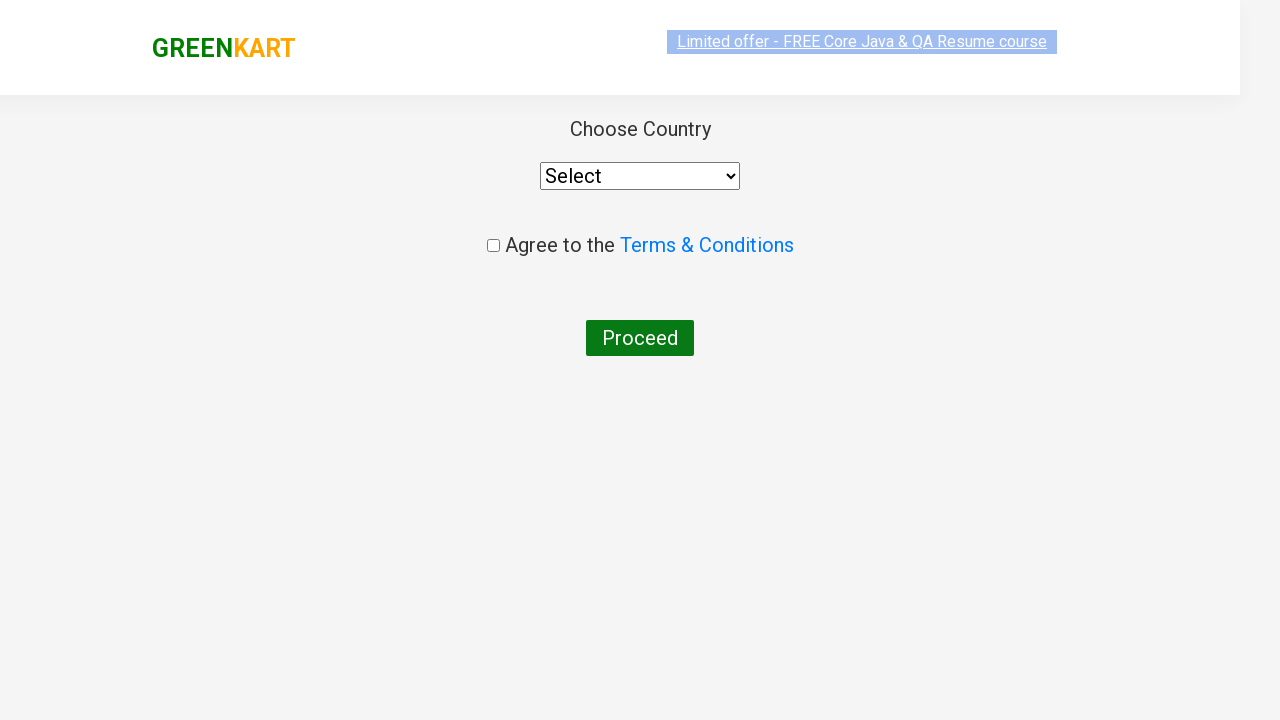